Navigates to Python.org homepage and verifies that event information is displayed in the blog widget section

Starting URL: https://www.python.org

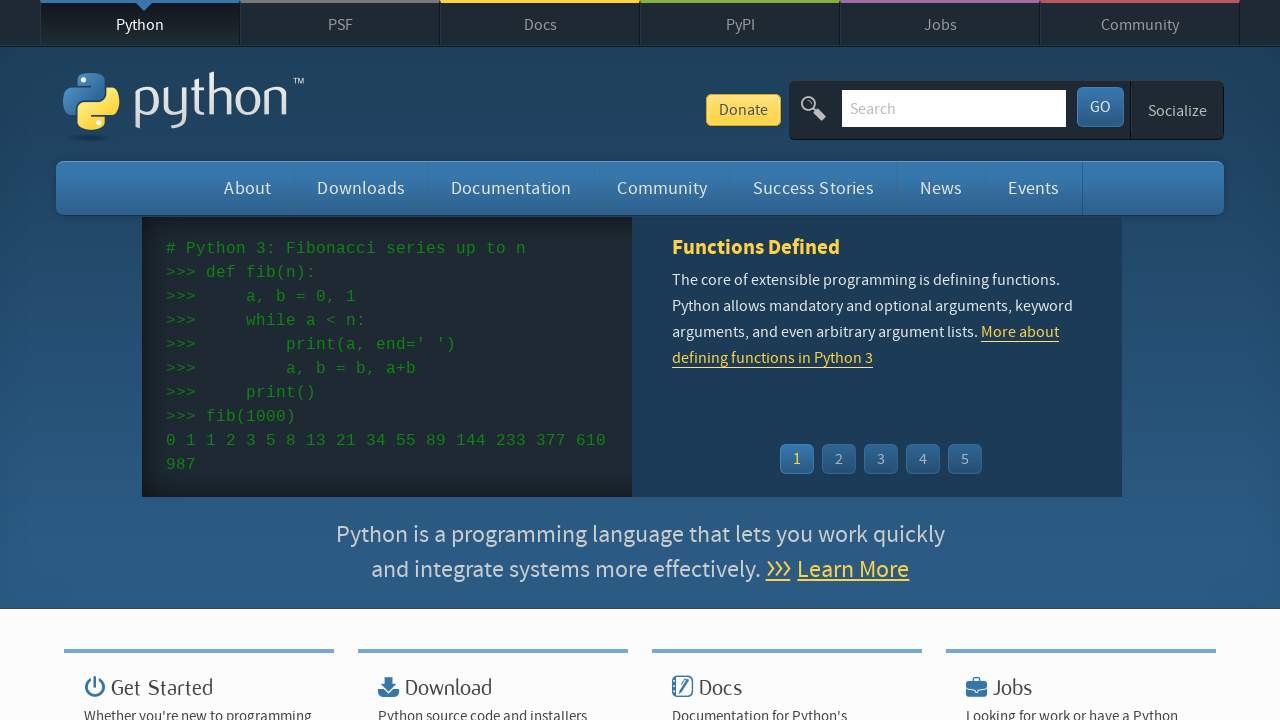

Navigated to Python.org homepage
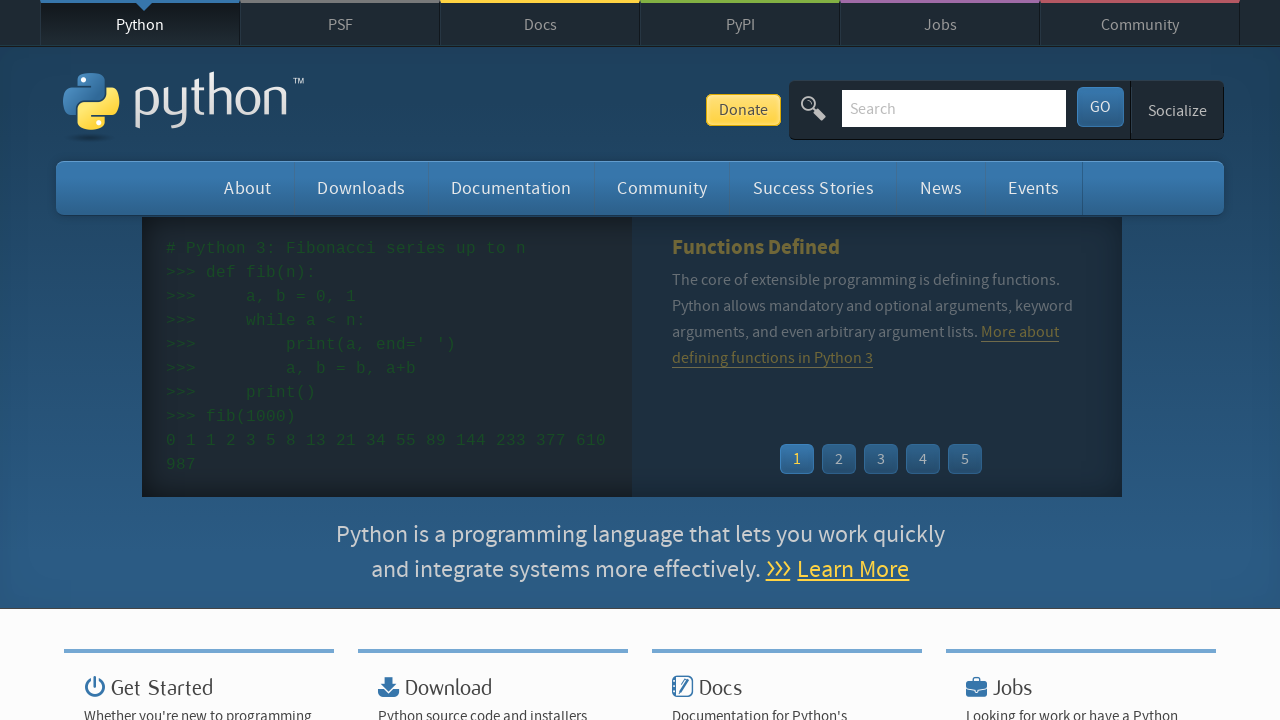

Blog widget time elements loaded
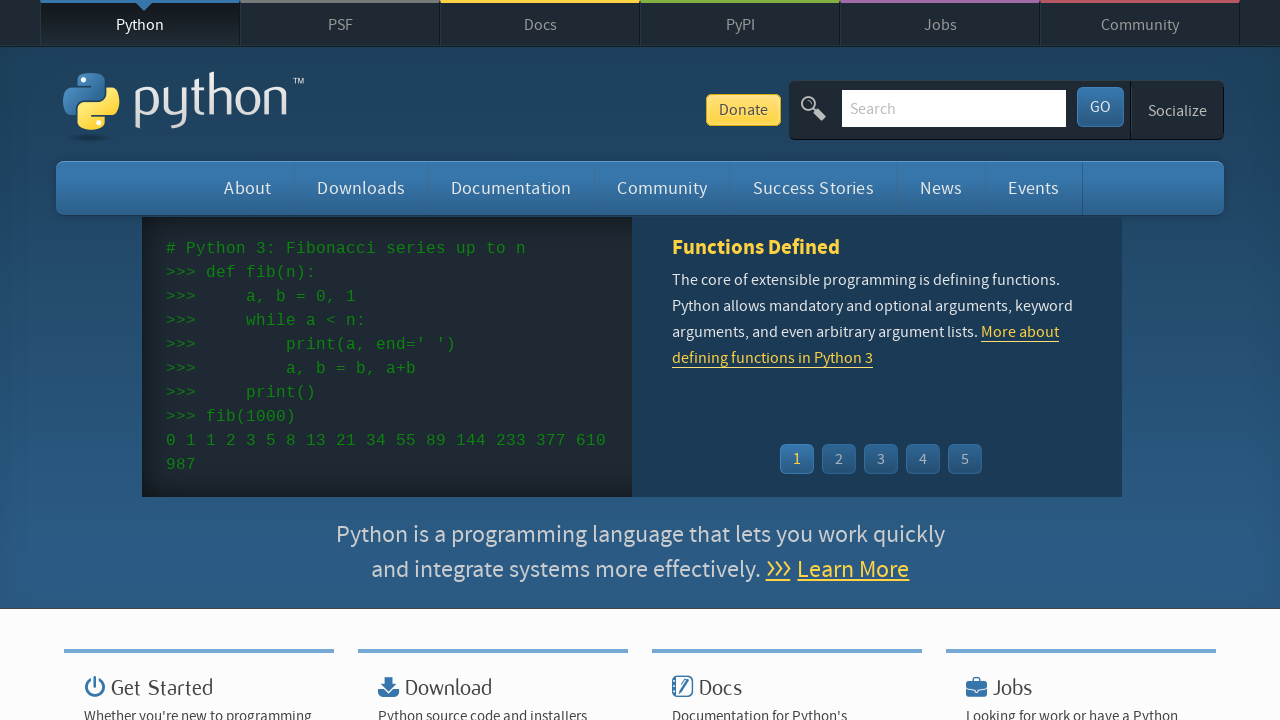

Blog widget event links loaded
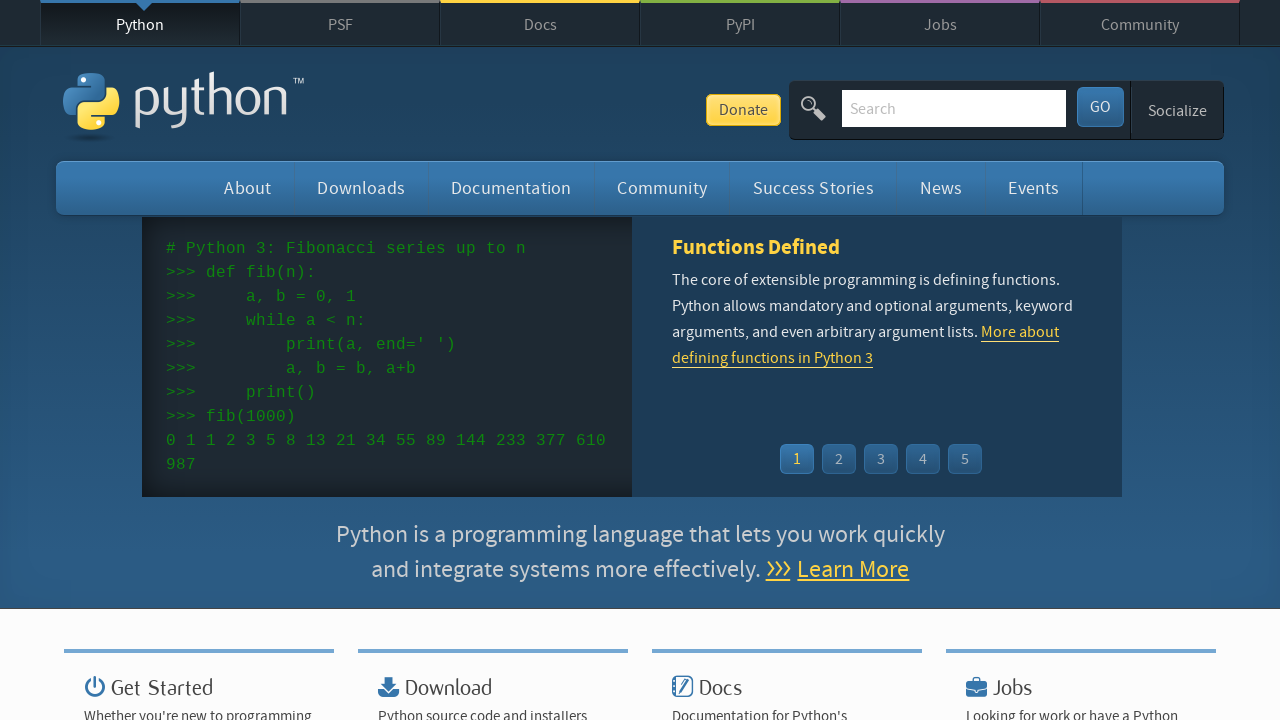

Retrieved all event time elements from blog widget
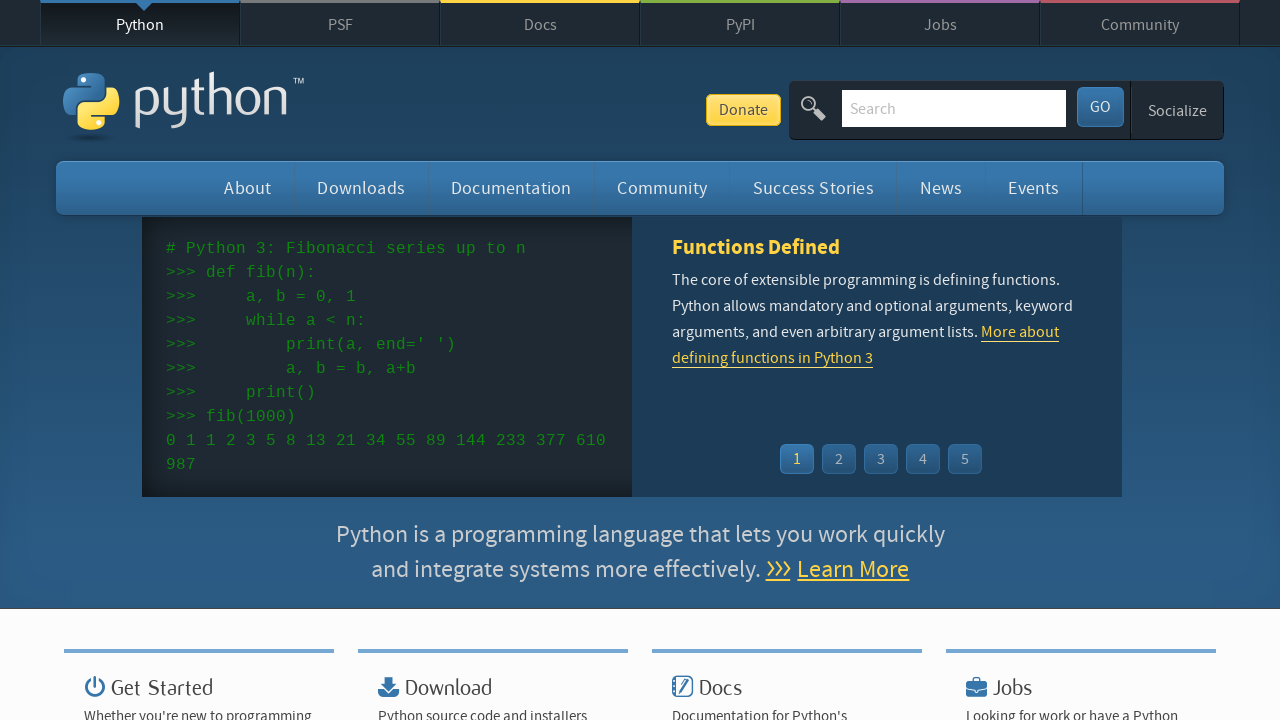

Retrieved all event name links from blog widget
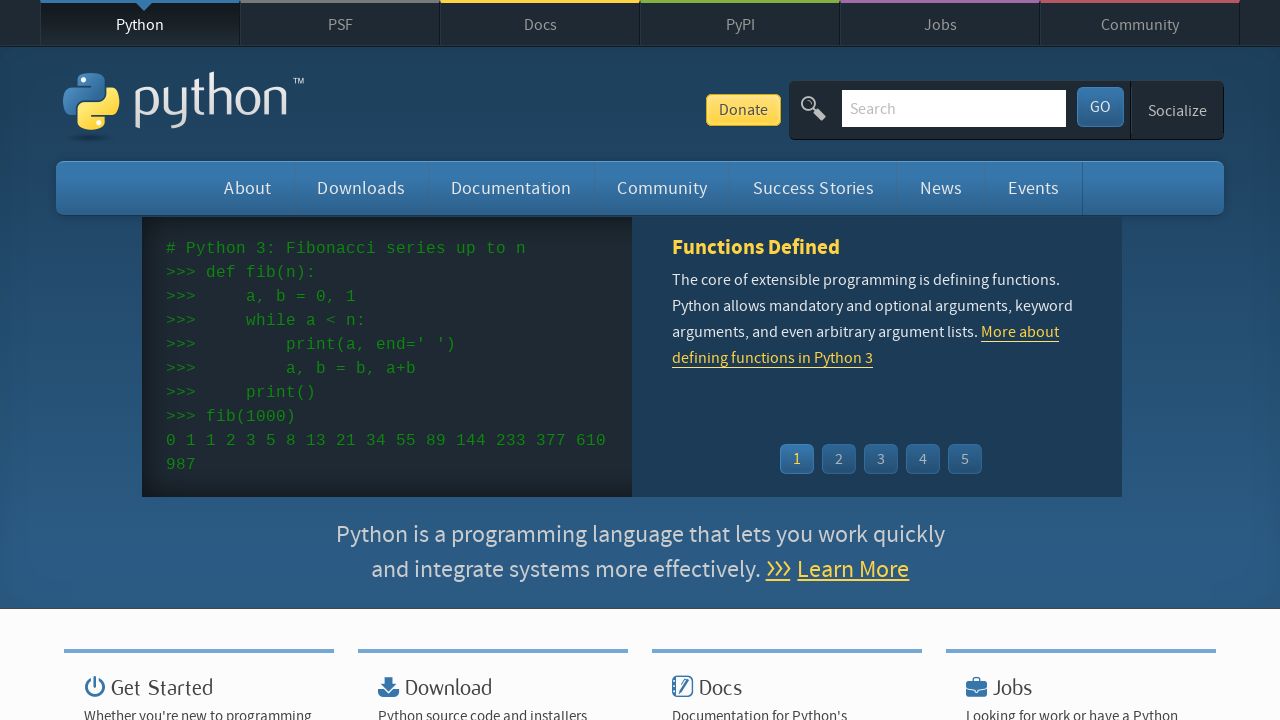

Verified that event times are present in blog widget
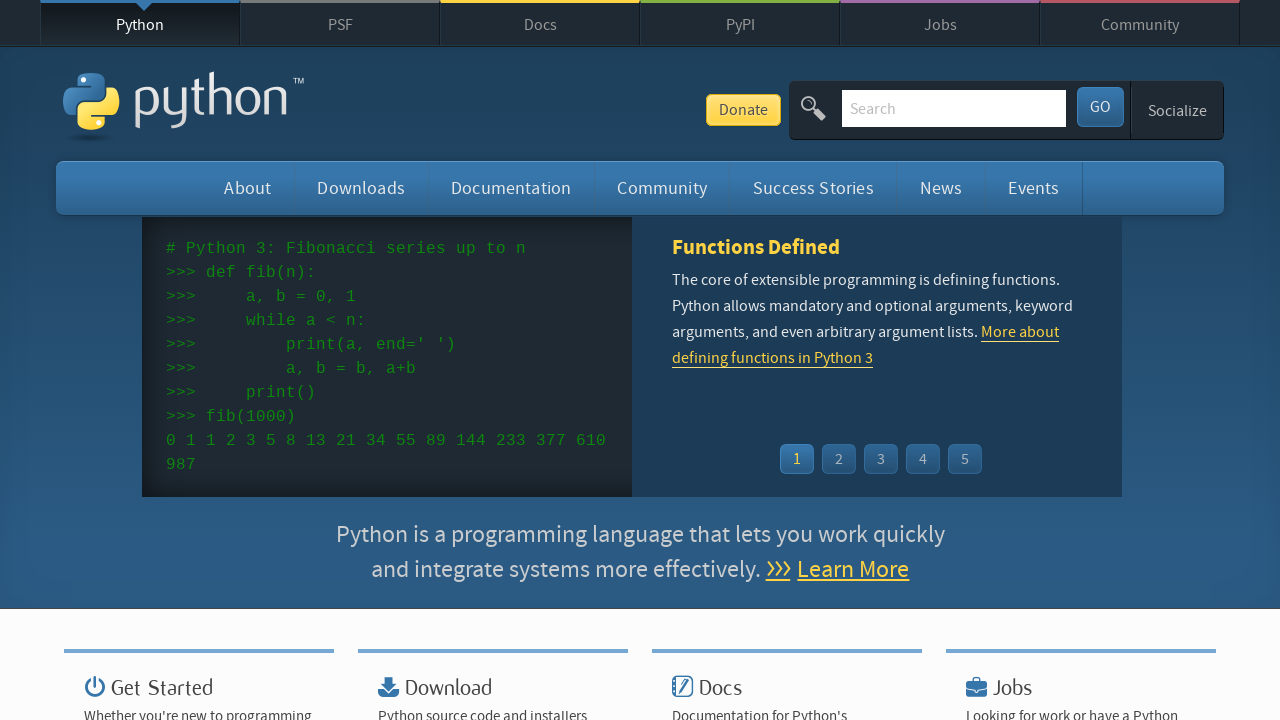

Verified that event names are present in blog widget
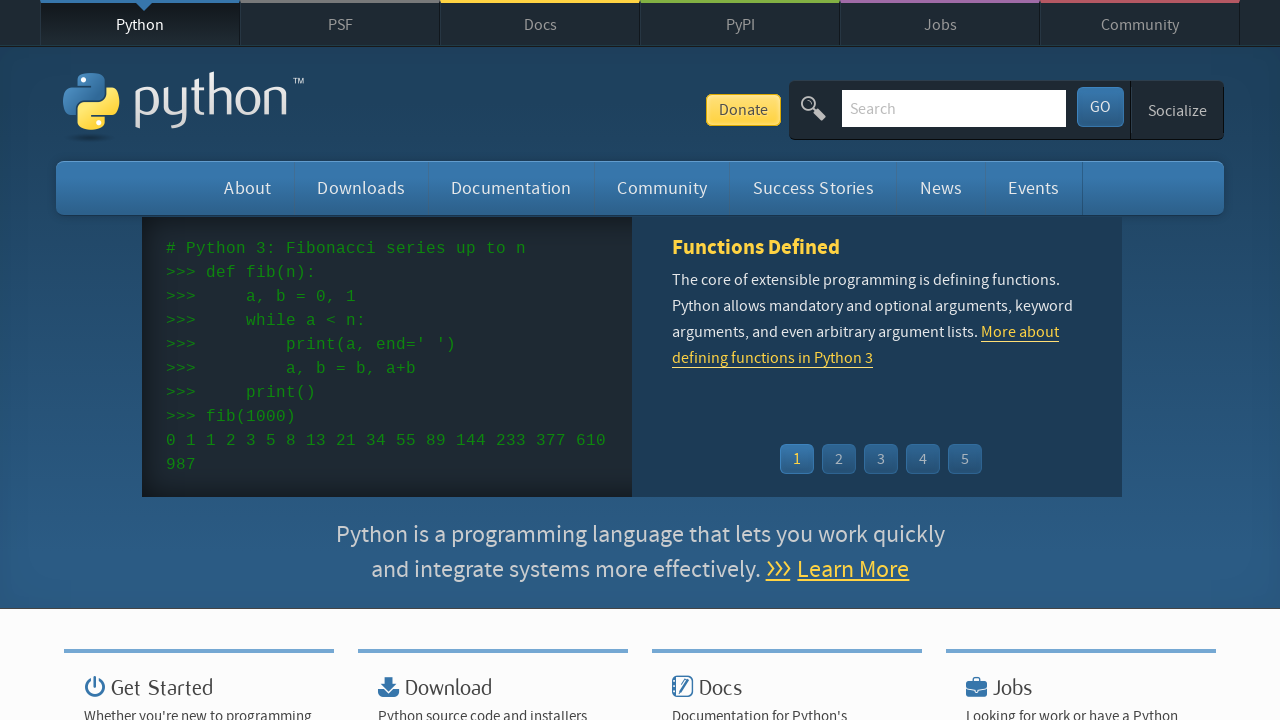

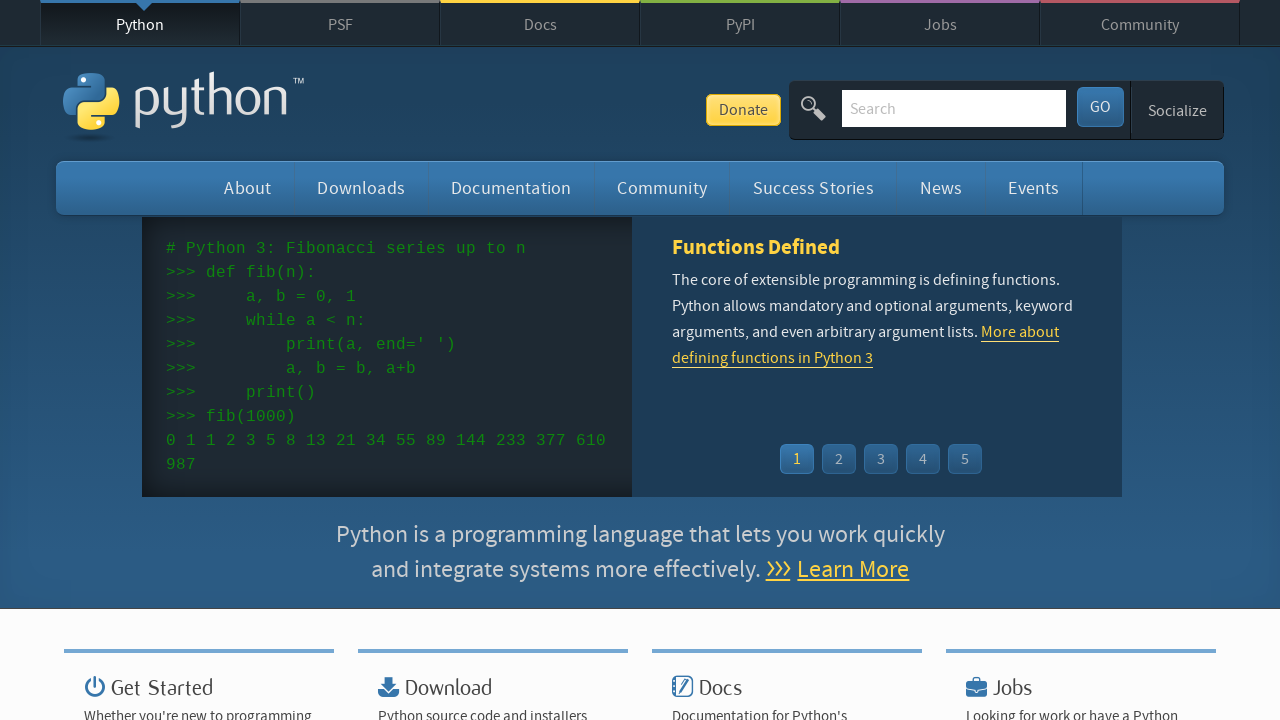